Tests dropdown menu functionality by selecting an option from a select menu using its value attribute

Starting URL: https://demoqa.com/select-menu

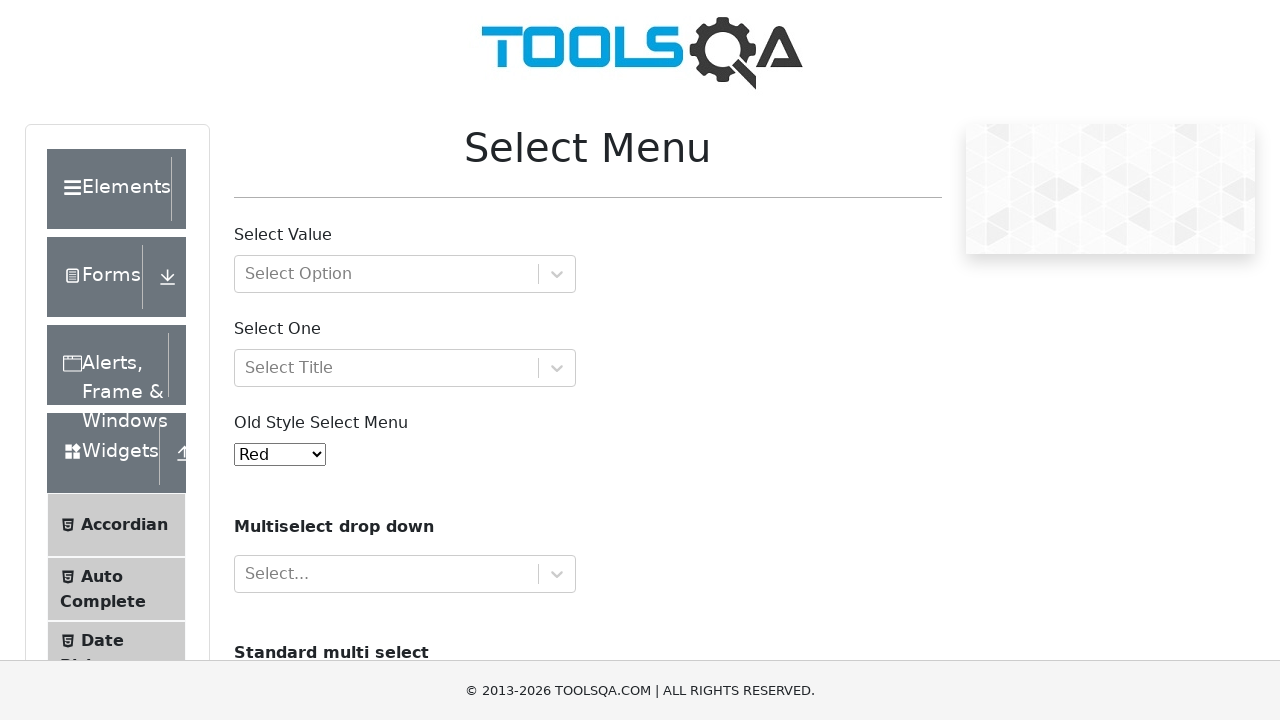

Selected option with value '5' from the old select menu dropdown on #oldSelectMenu
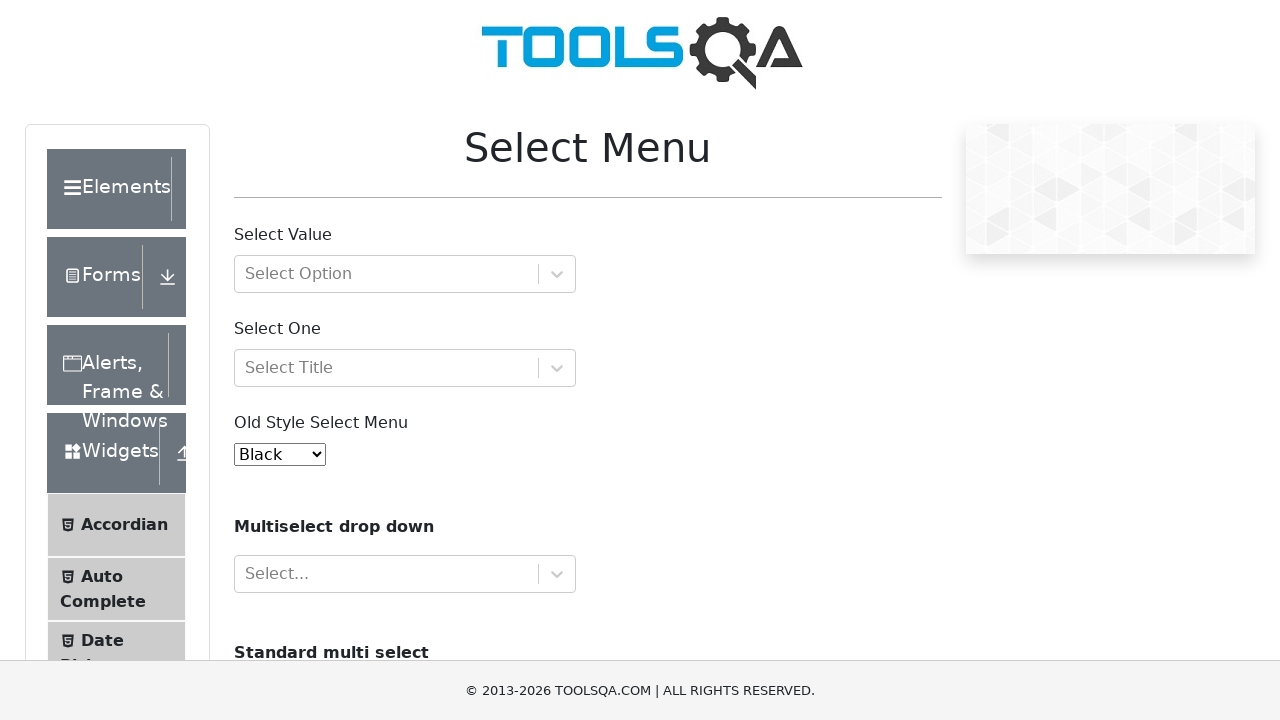

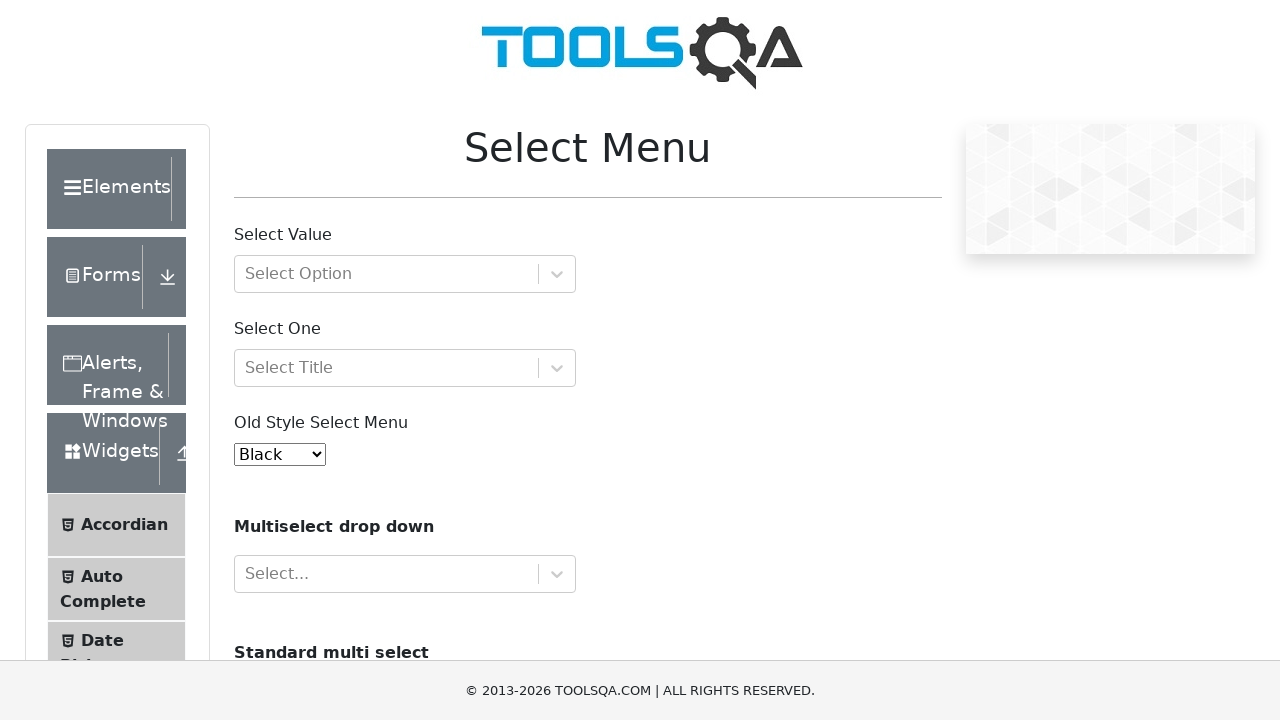